Tests traditional locator types by verifying elements are displayed on Selenium test pages using various selector methods including name, xpath, id, link text, partial link text, class name, CSS selector, and tag name.

Starting URL: https://www.selenium.dev/selenium/web/inputs.html

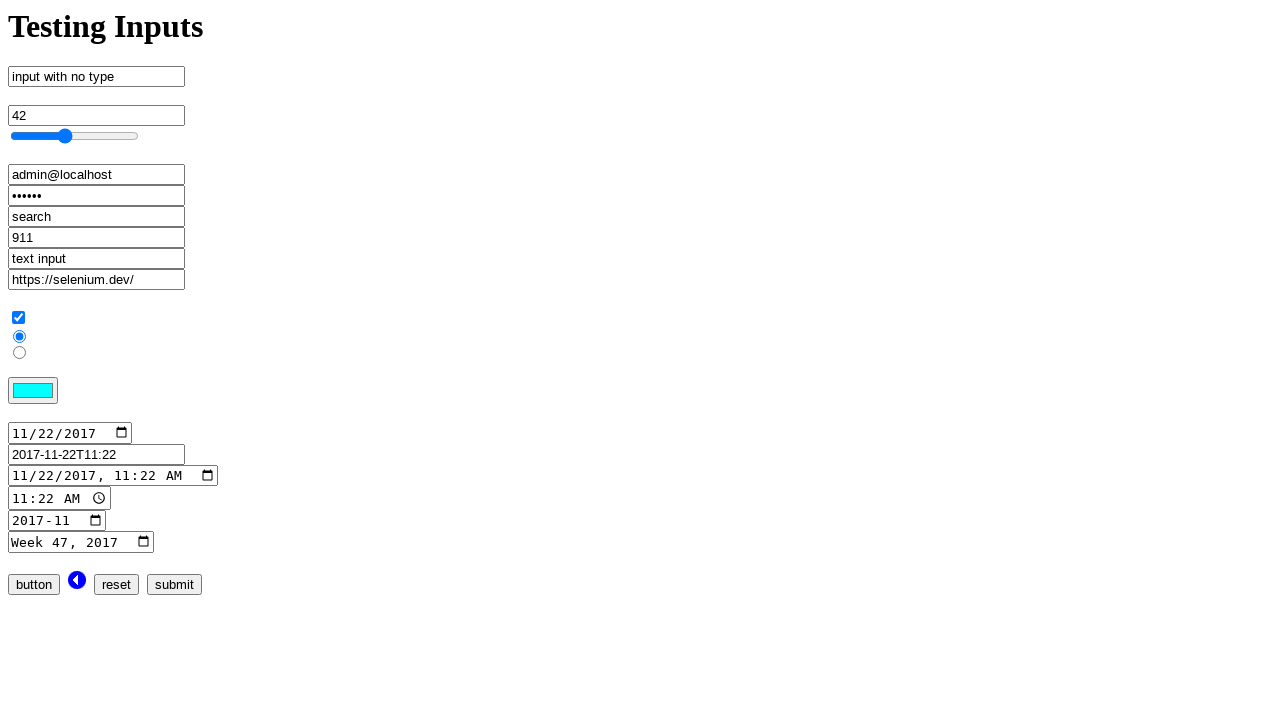

Waited for input element with name 'no_type' to be present
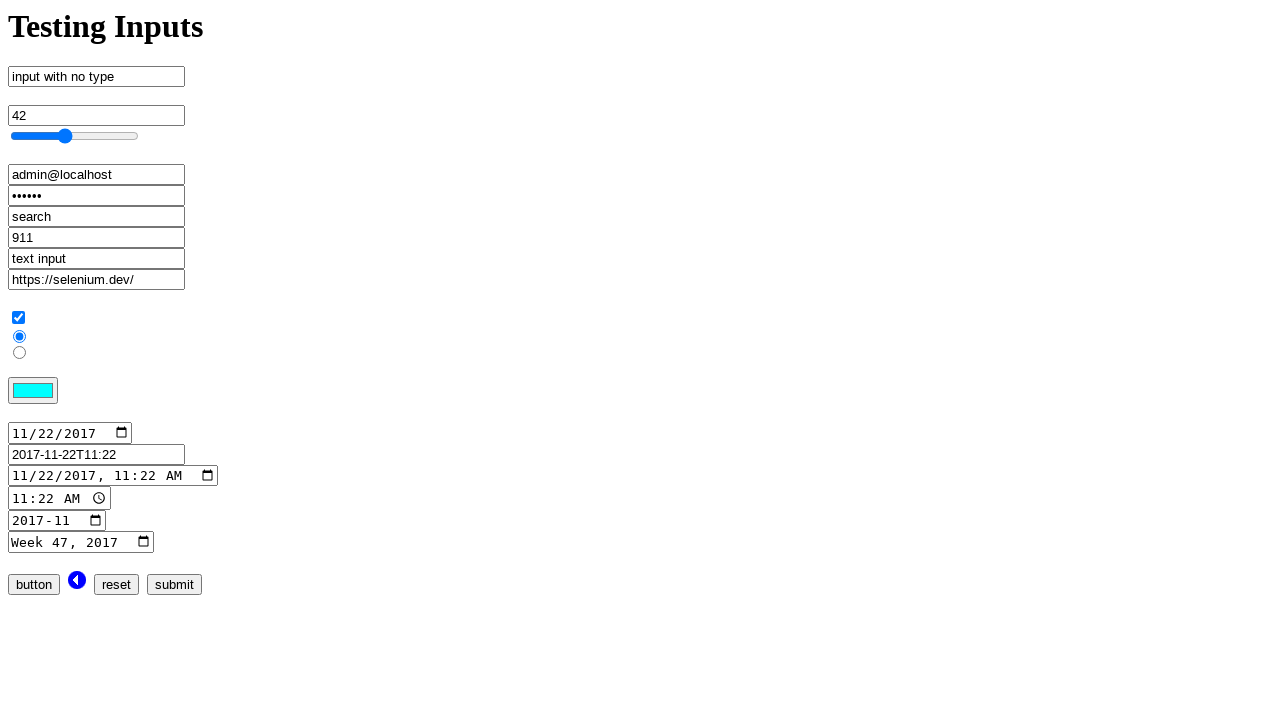

Verified element by name attribute 'no_type' is displayed
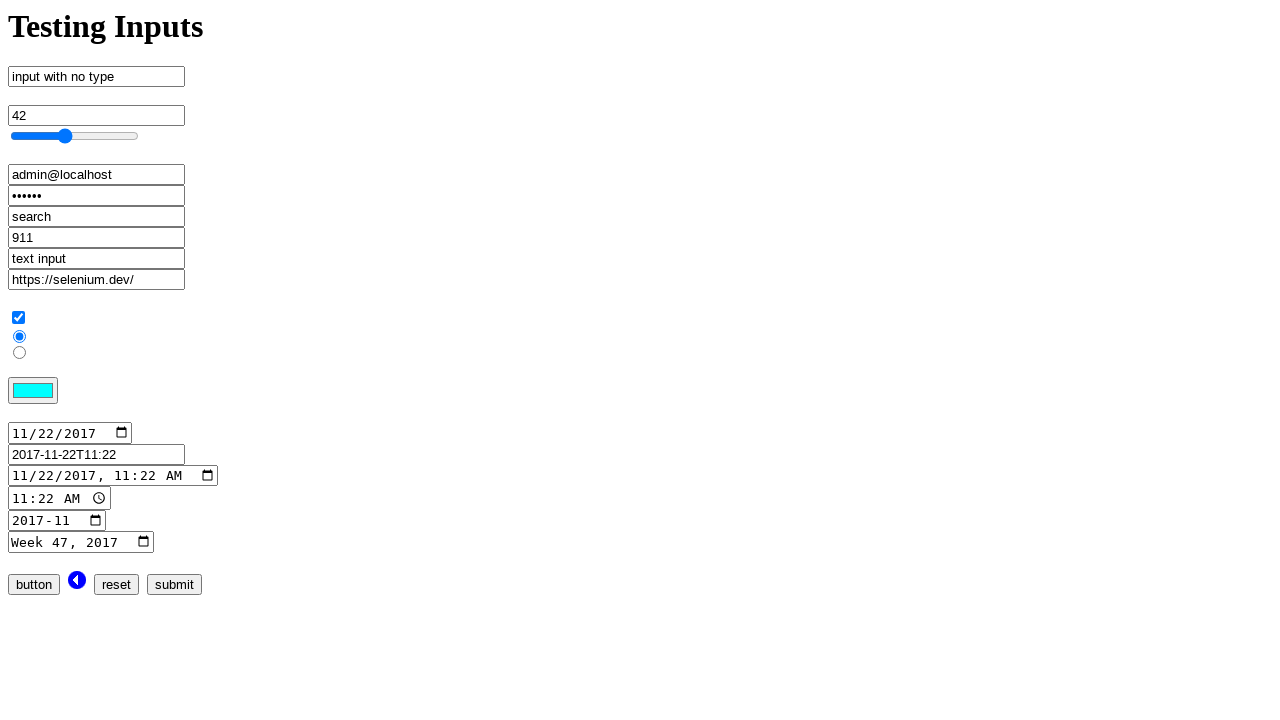

Verified checkbox element by xpath is displayed
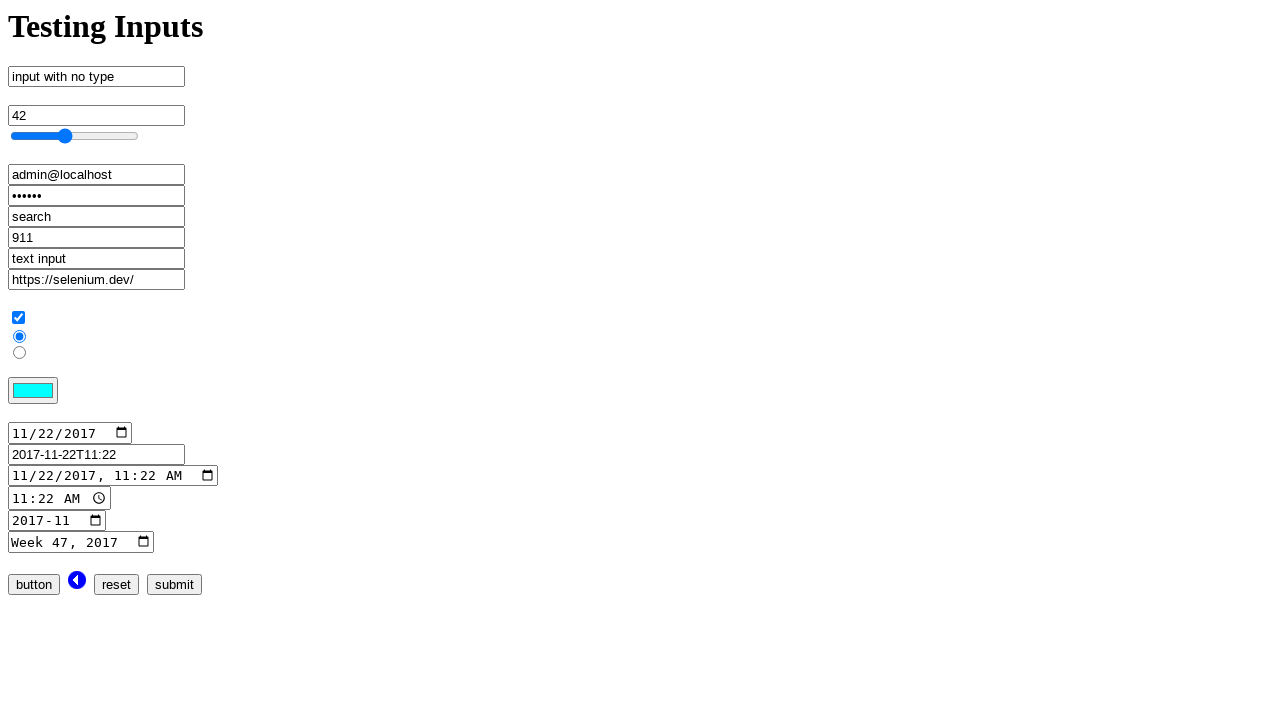

Navigated to mouse interaction test page
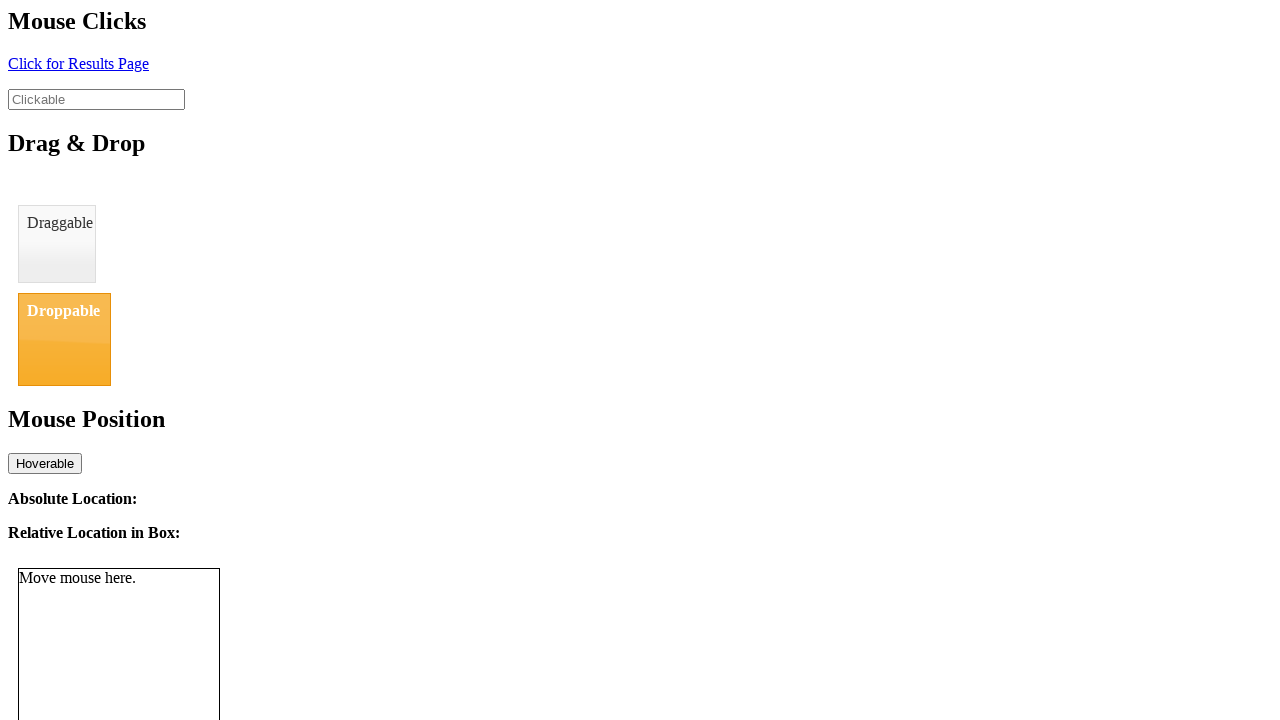

Verified element by ID 'click' is displayed
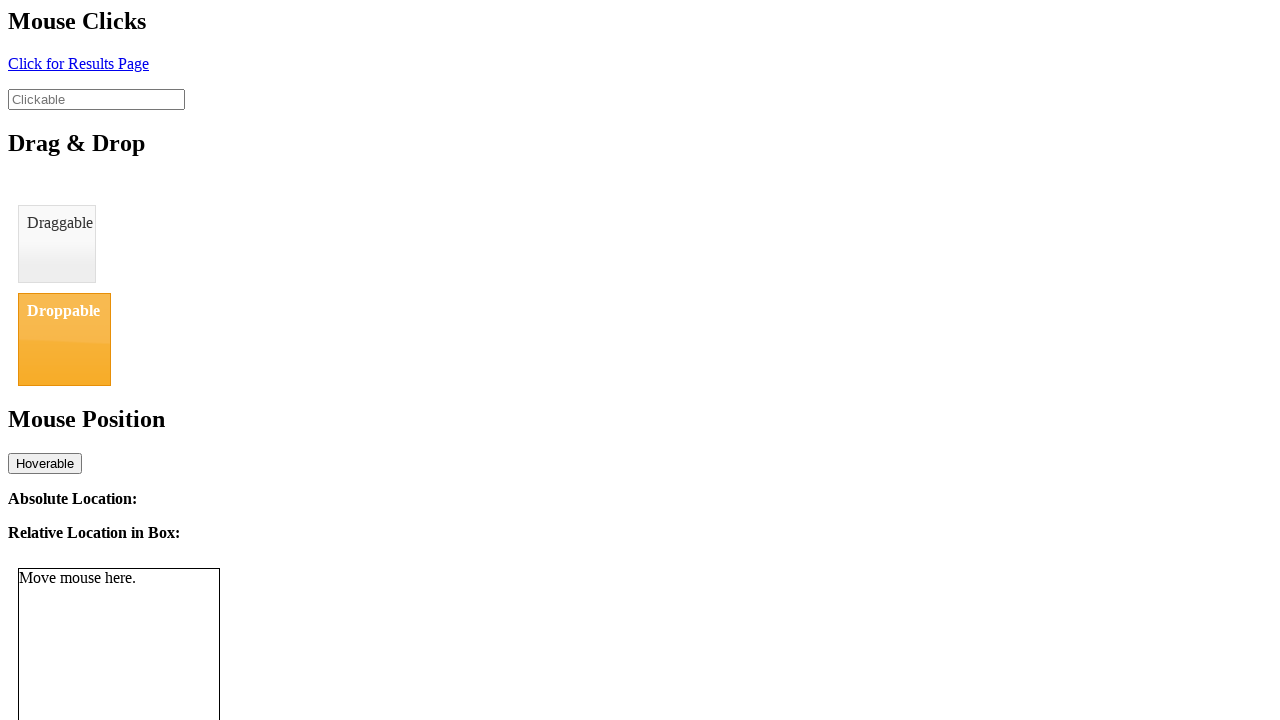

Verified element by link text 'Click for Results Page' is displayed
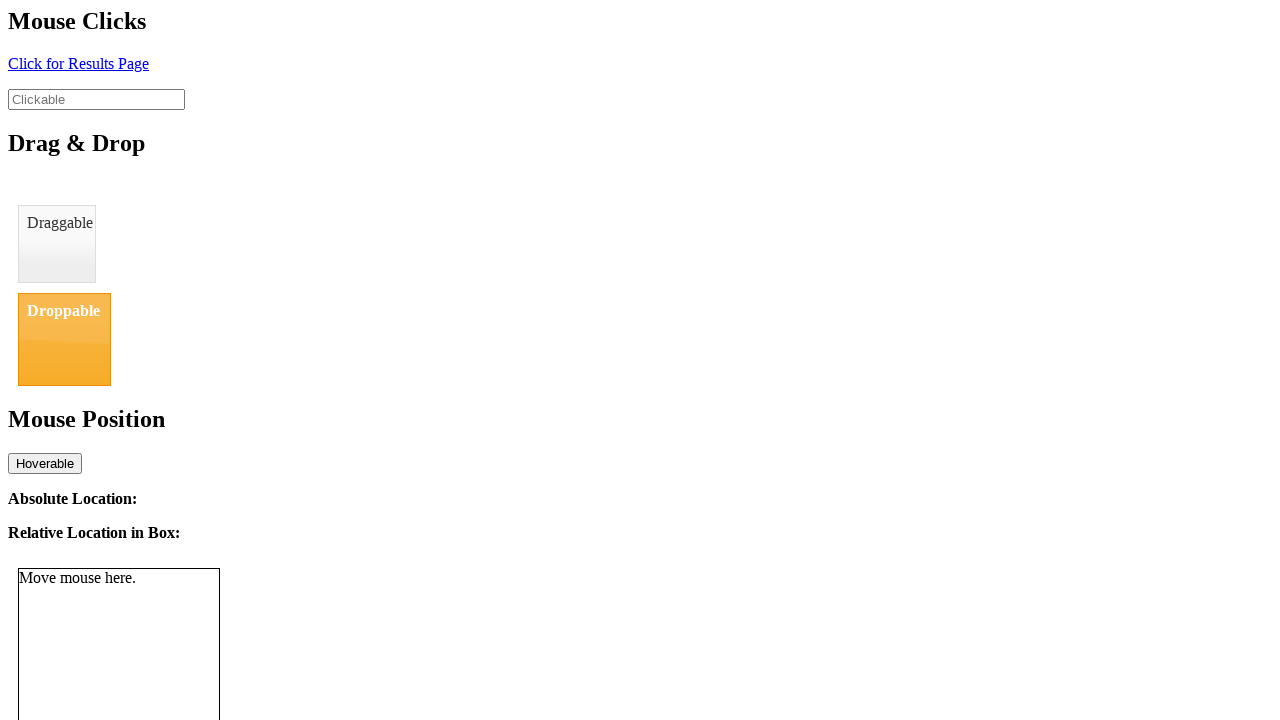

Verified element by partial link text 'Click for Result' is displayed
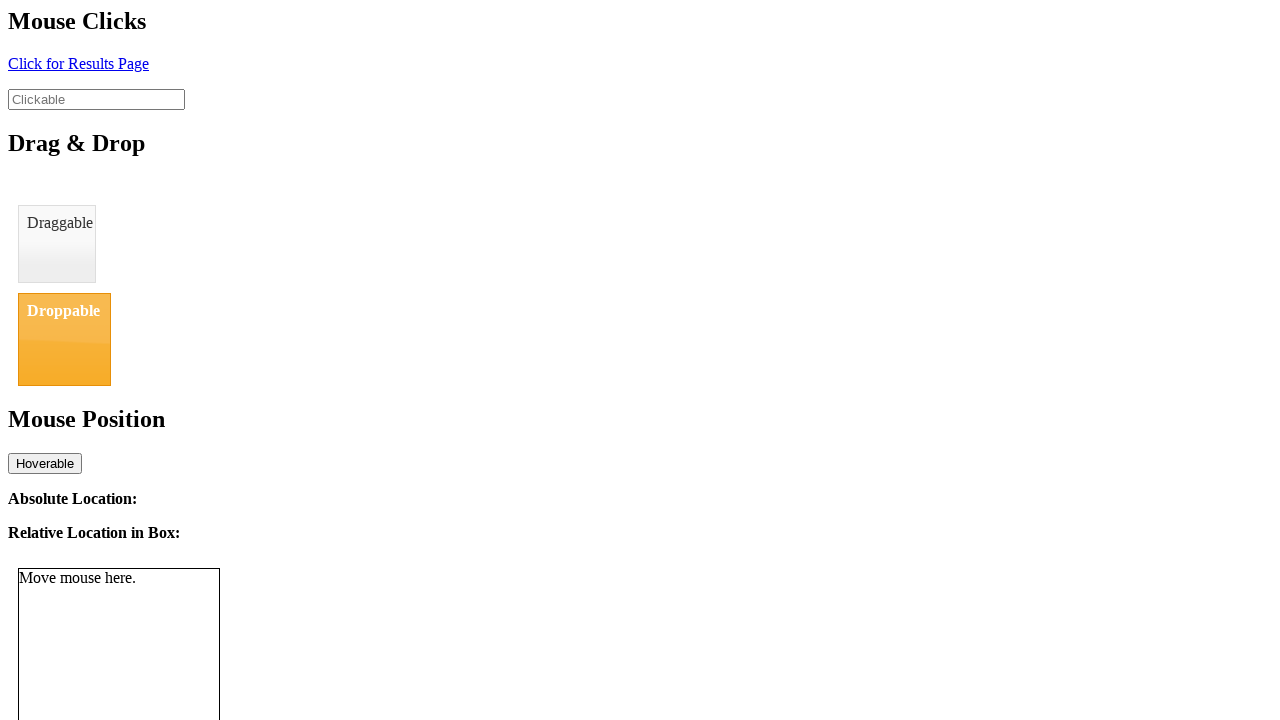

Verified element by class name 'ui-droppable' is displayed
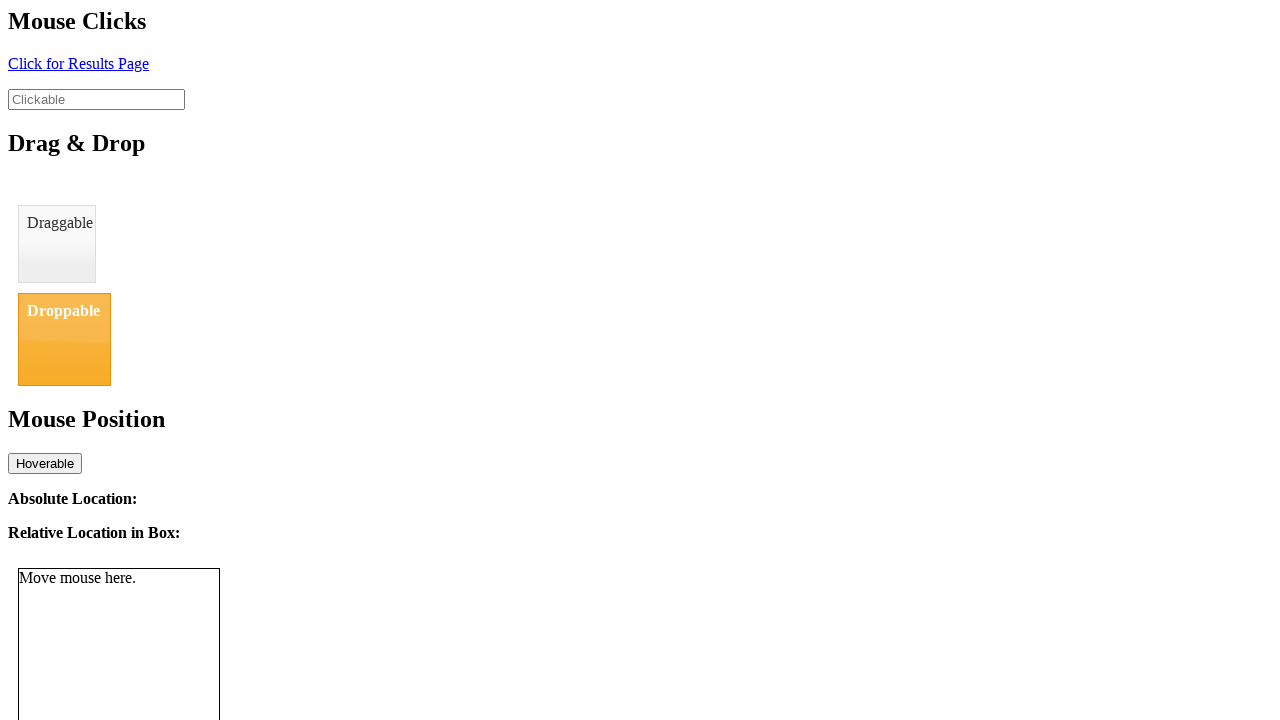

Verified element by CSS selector '.ui-widget-header.ui-droppable' is displayed
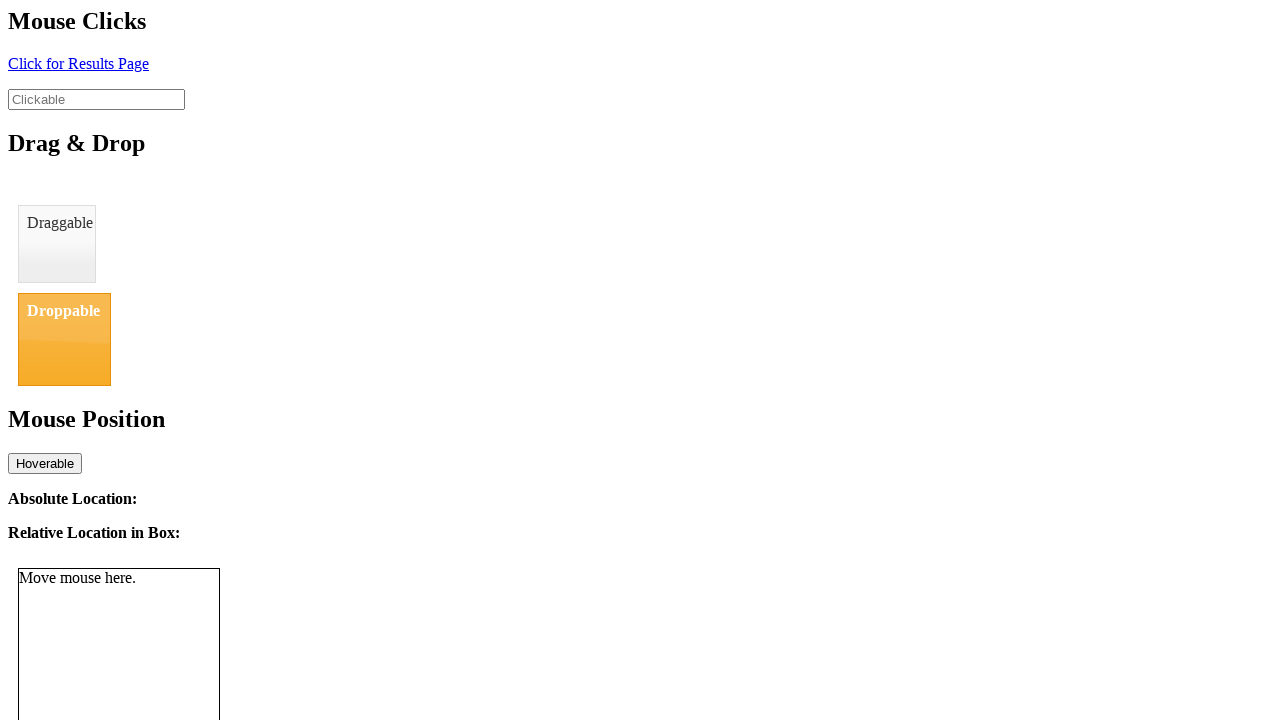

Verified element by tag name 'a' is displayed
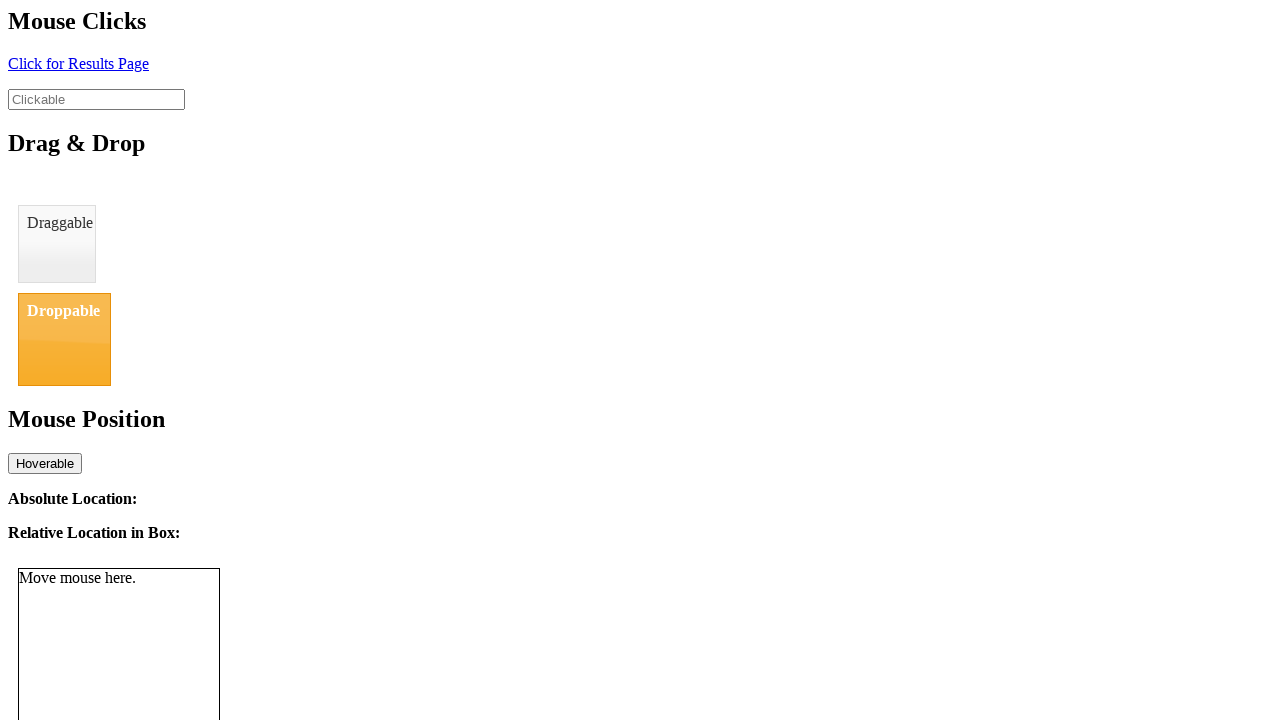

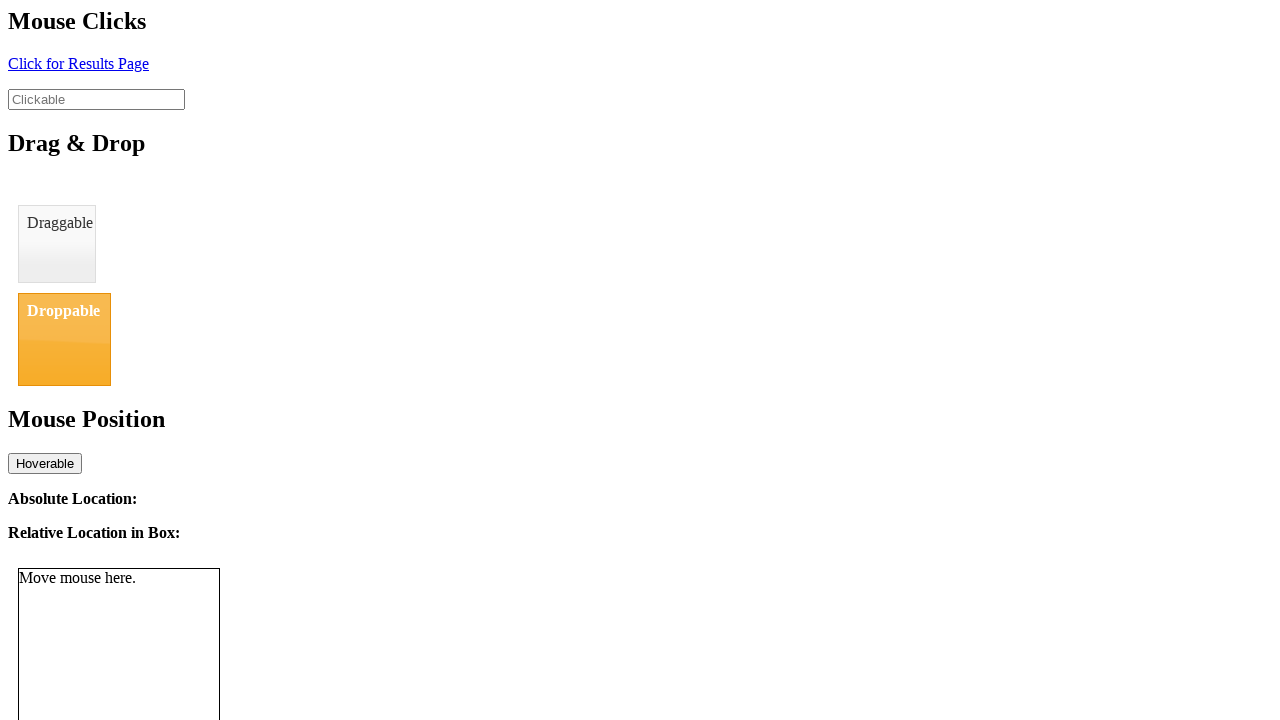